Tests filtering to display only completed todo items

Starting URL: https://demo.playwright.dev/todomvc

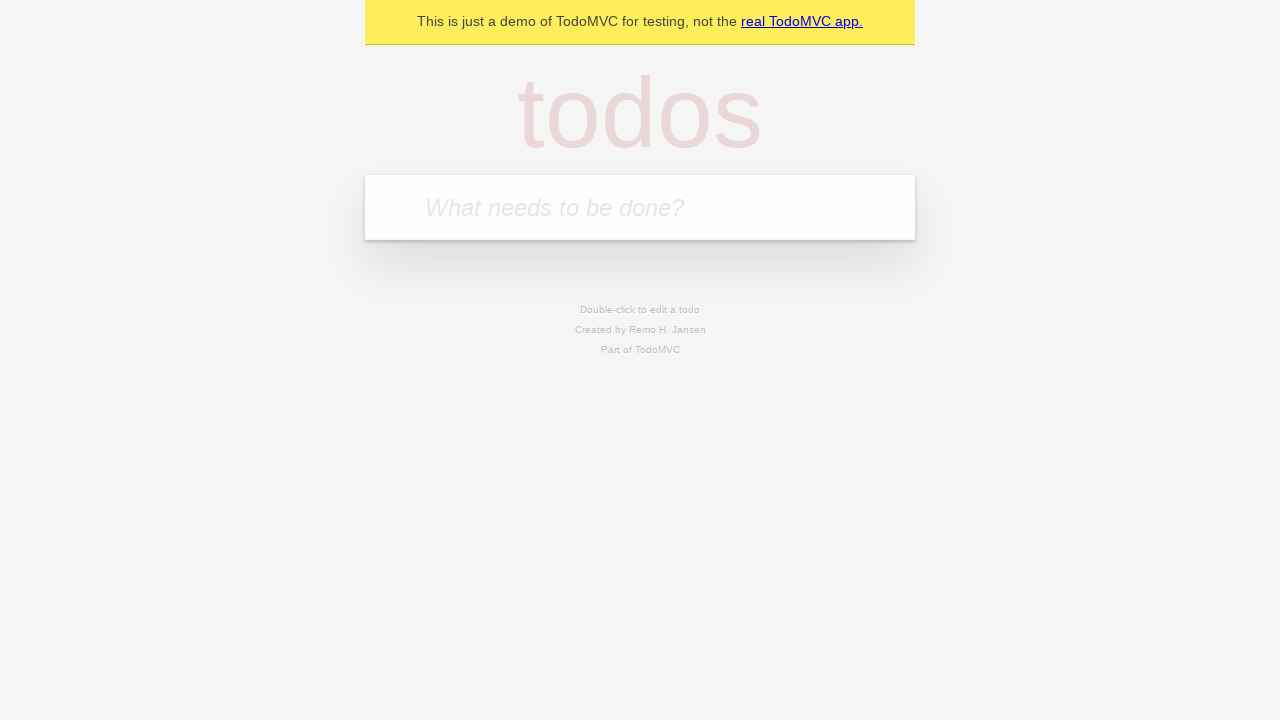

Filled todo input with 'buy some cheese' on internal:attr=[placeholder="What needs to be done?"i]
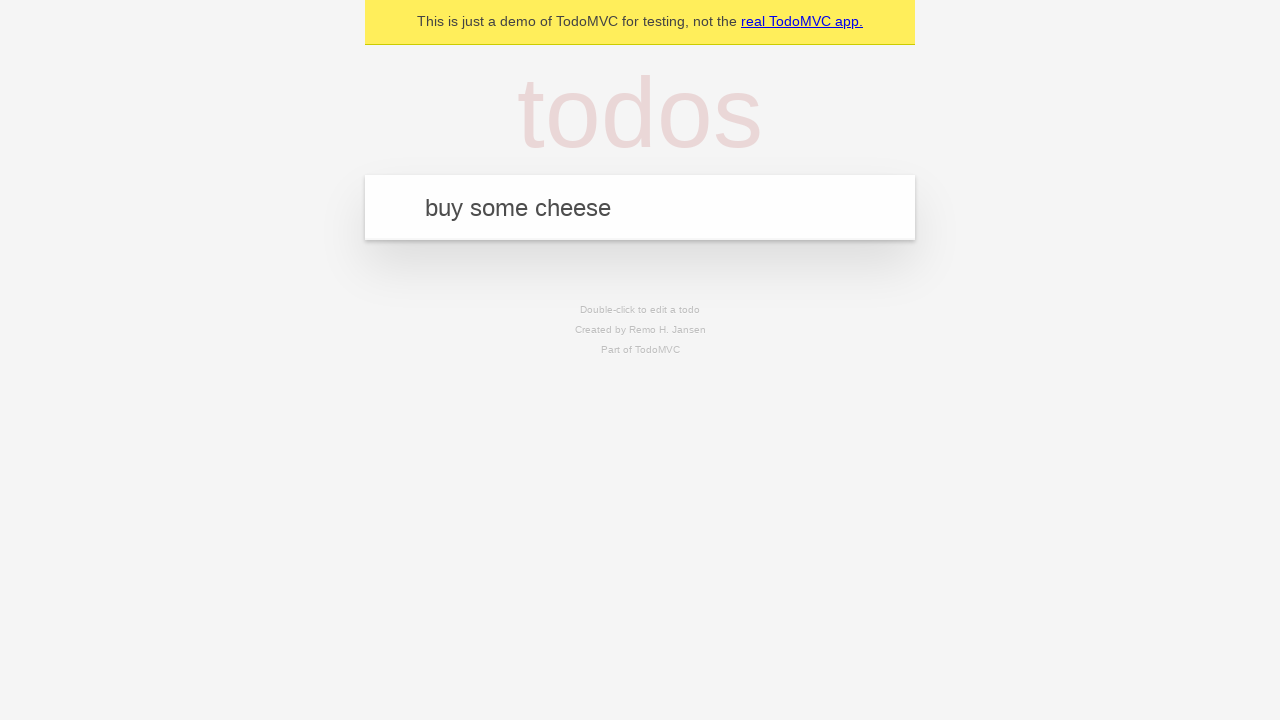

Pressed Enter to create first todo item on internal:attr=[placeholder="What needs to be done?"i]
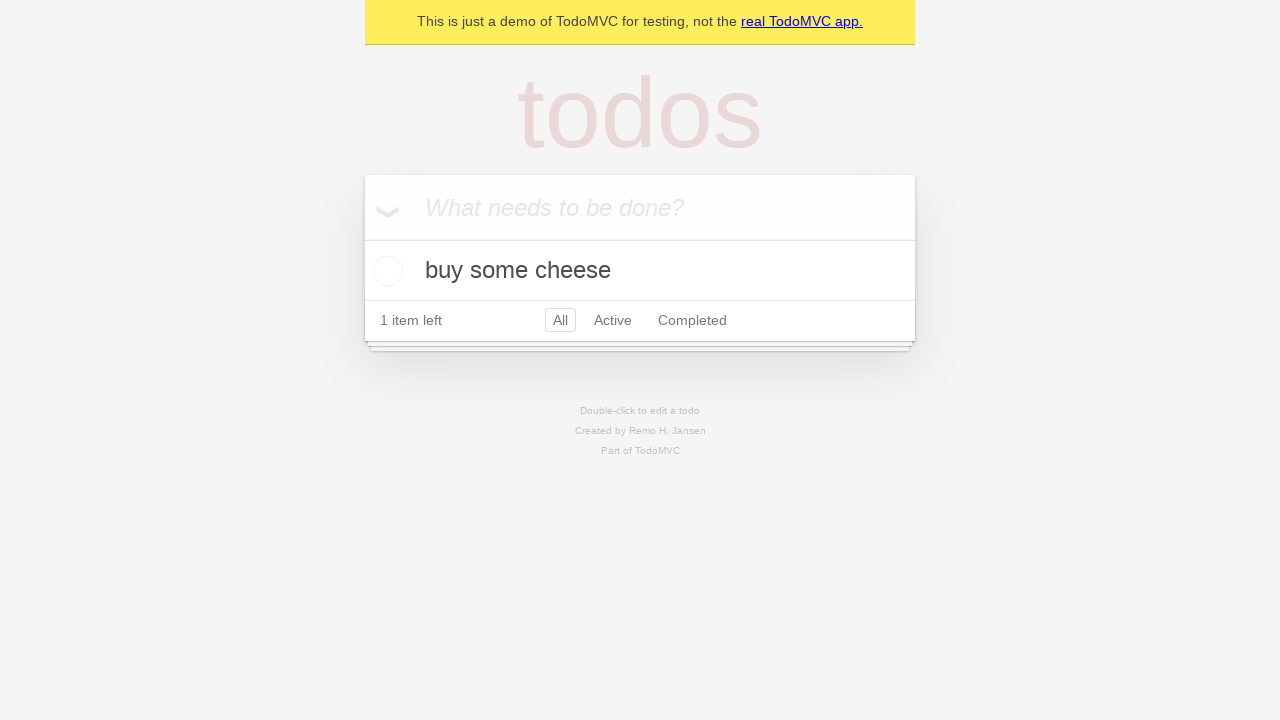

Filled todo input with 'feed the cat' on internal:attr=[placeholder="What needs to be done?"i]
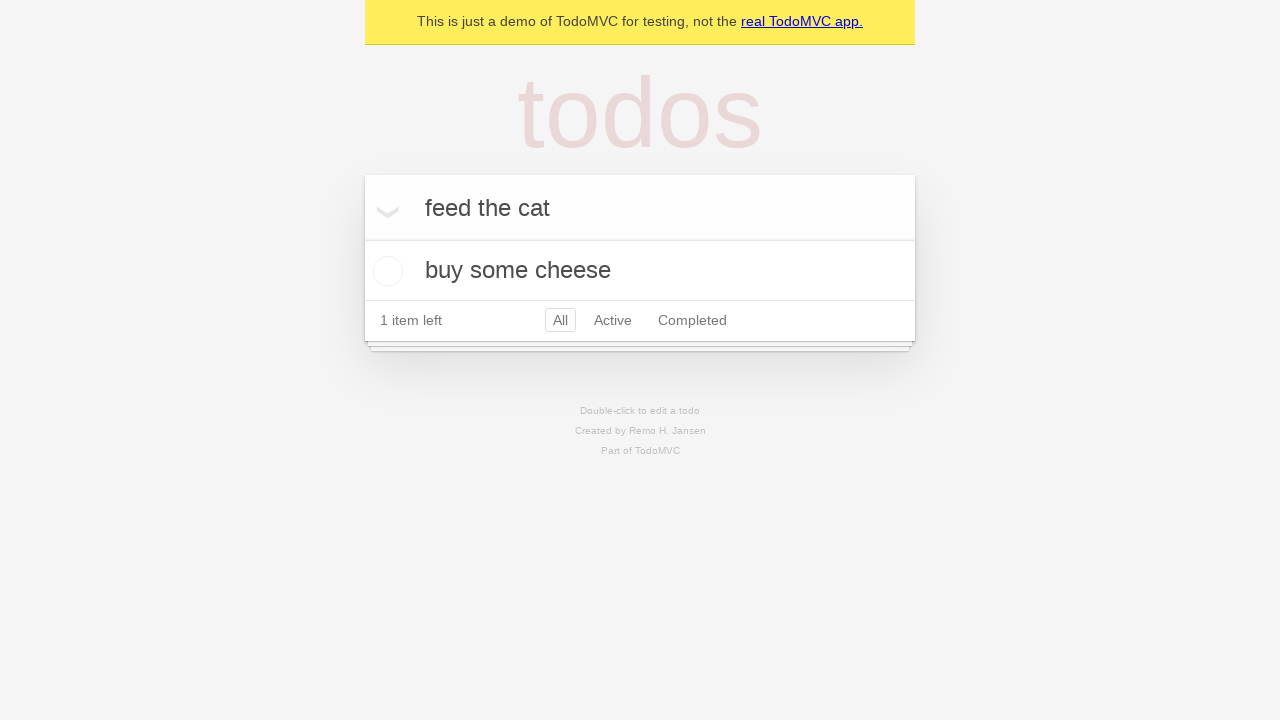

Pressed Enter to create second todo item on internal:attr=[placeholder="What needs to be done?"i]
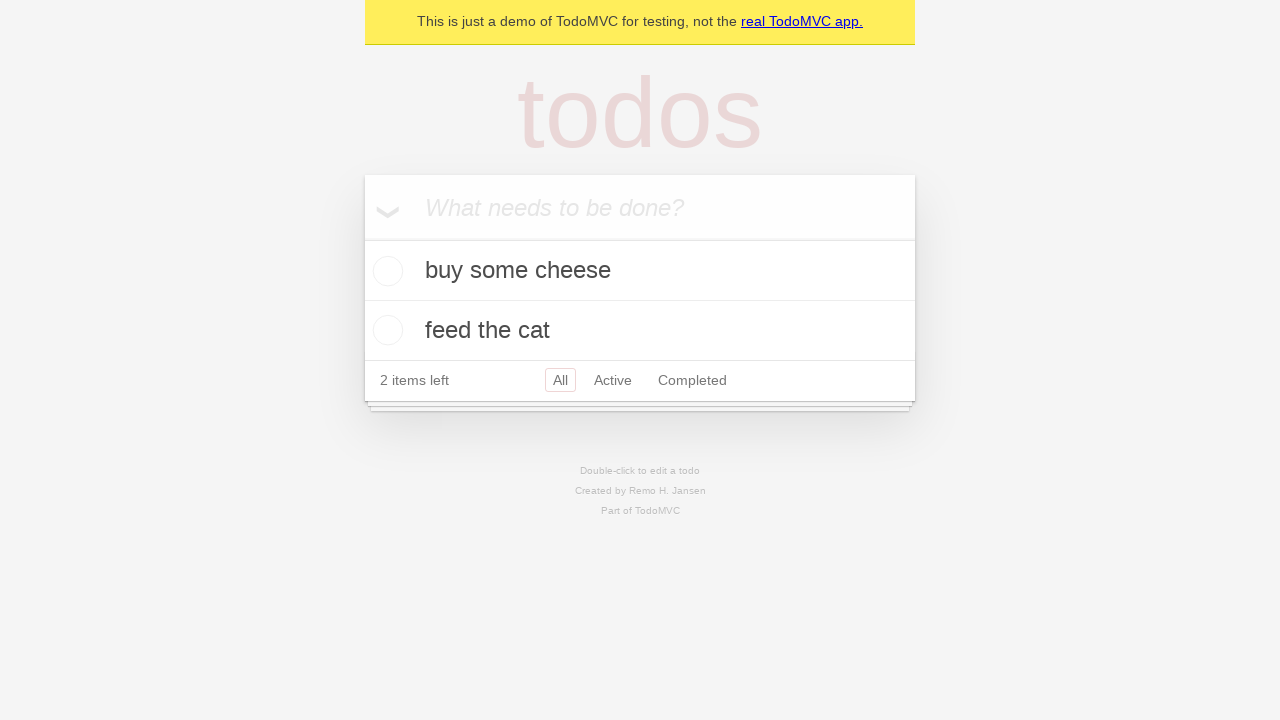

Filled todo input with 'book a doctors appointment' on internal:attr=[placeholder="What needs to be done?"i]
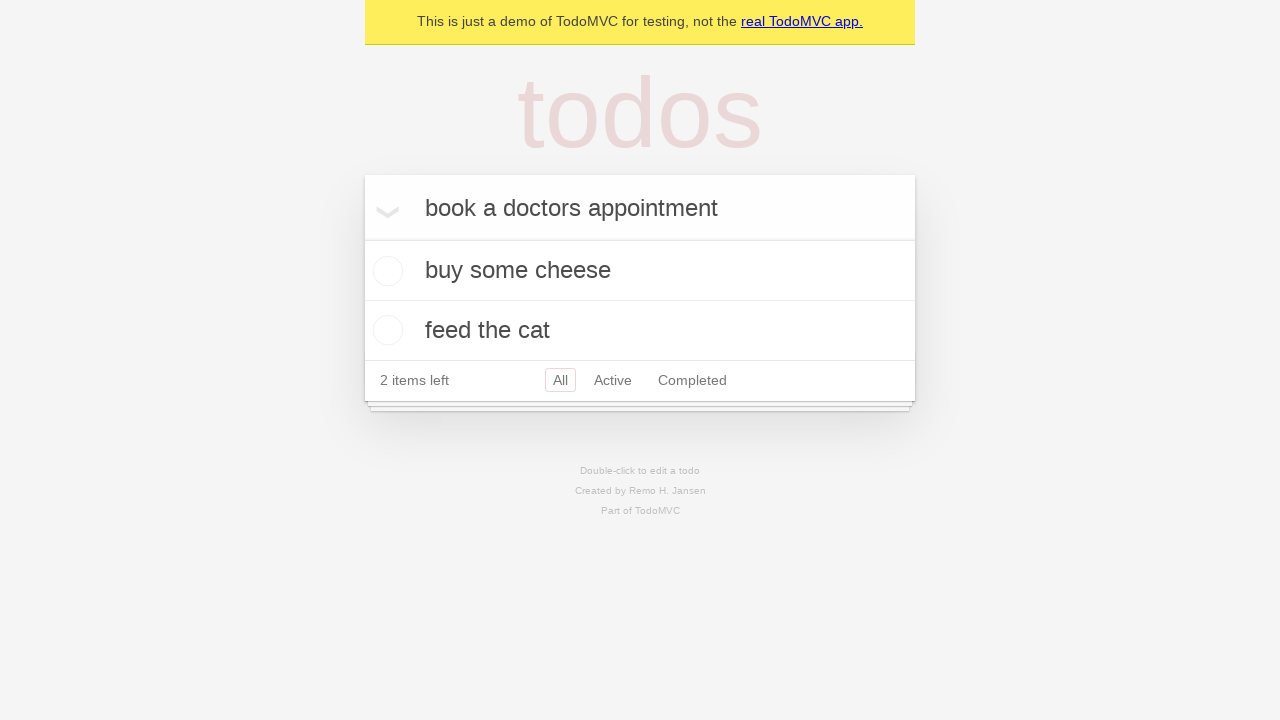

Pressed Enter to create third todo item on internal:attr=[placeholder="What needs to be done?"i]
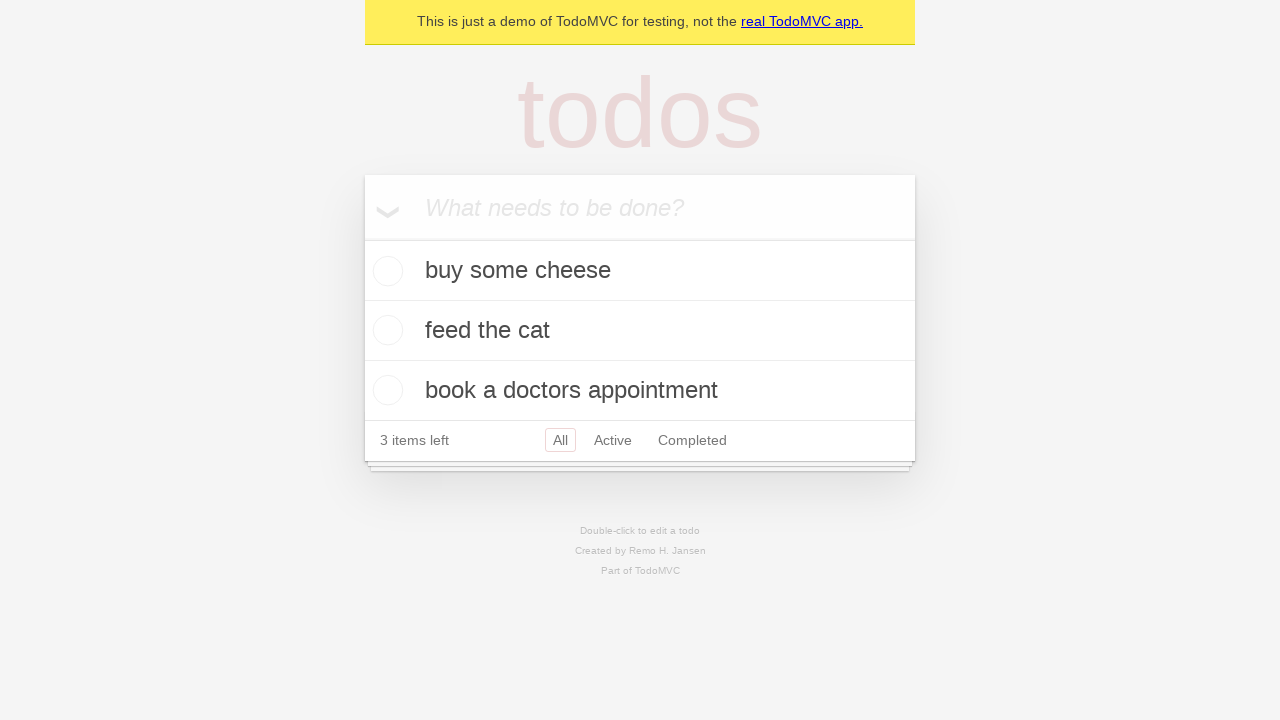

Waited for todo items to load
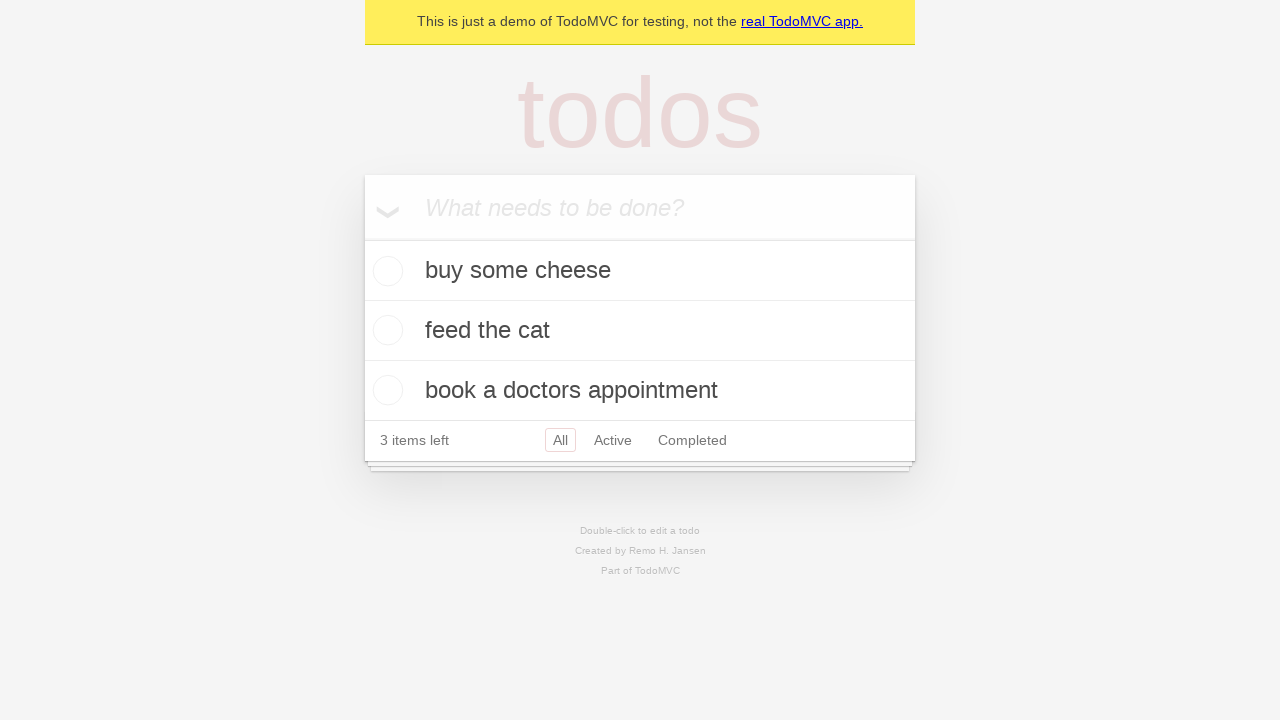

Checked the second todo item as completed at (385, 330) on internal:testid=[data-testid="todo-item"s] >> nth=1 >> internal:role=checkbox
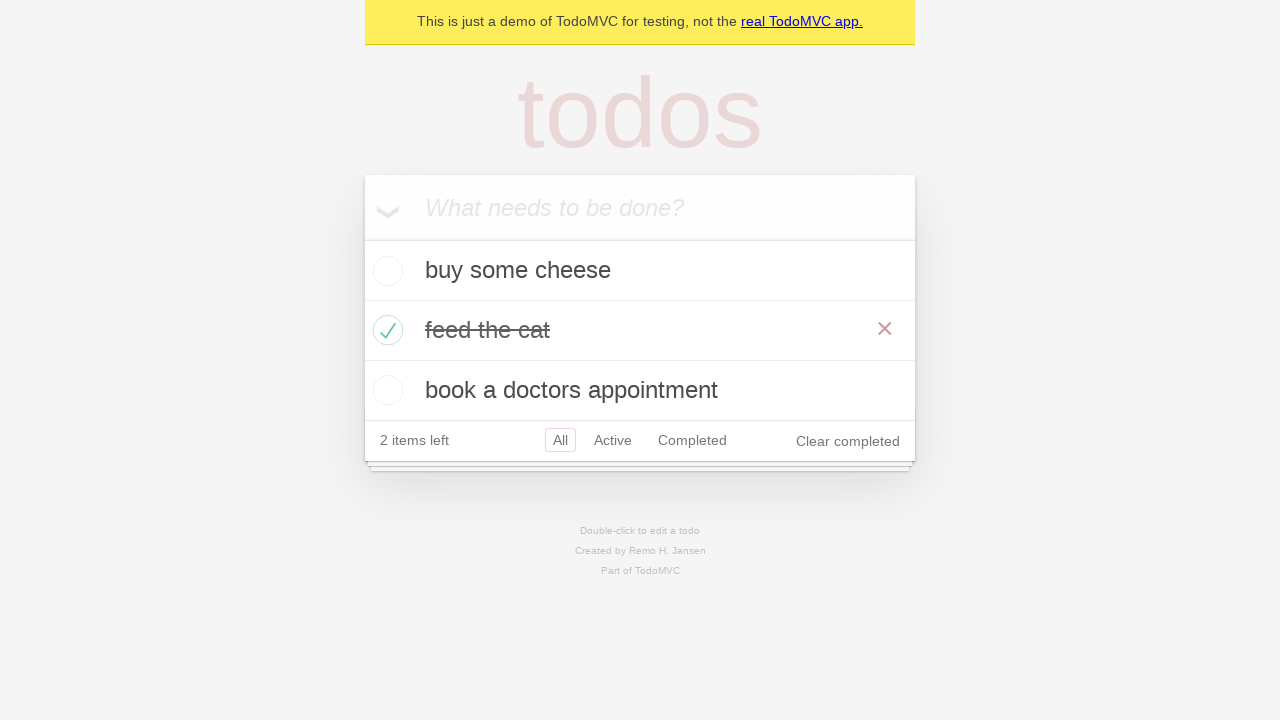

Clicked Completed filter to display only completed items at (692, 440) on internal:role=link[name="Completed"i]
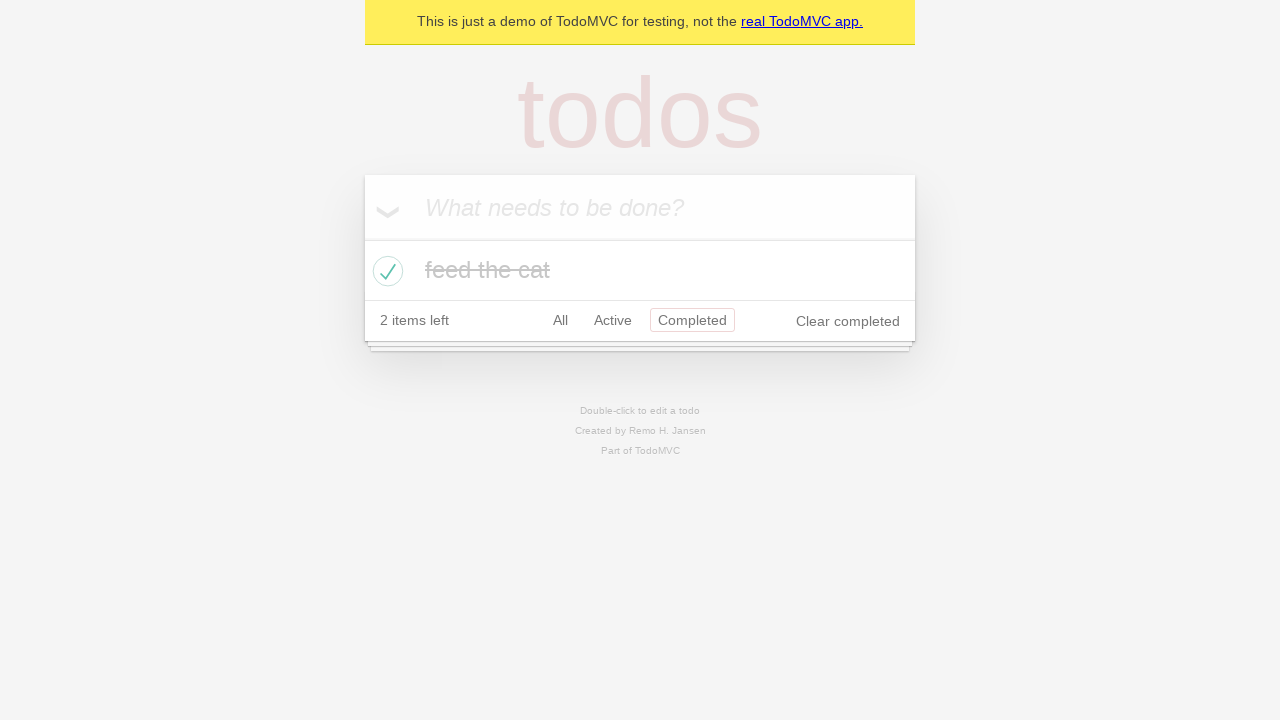

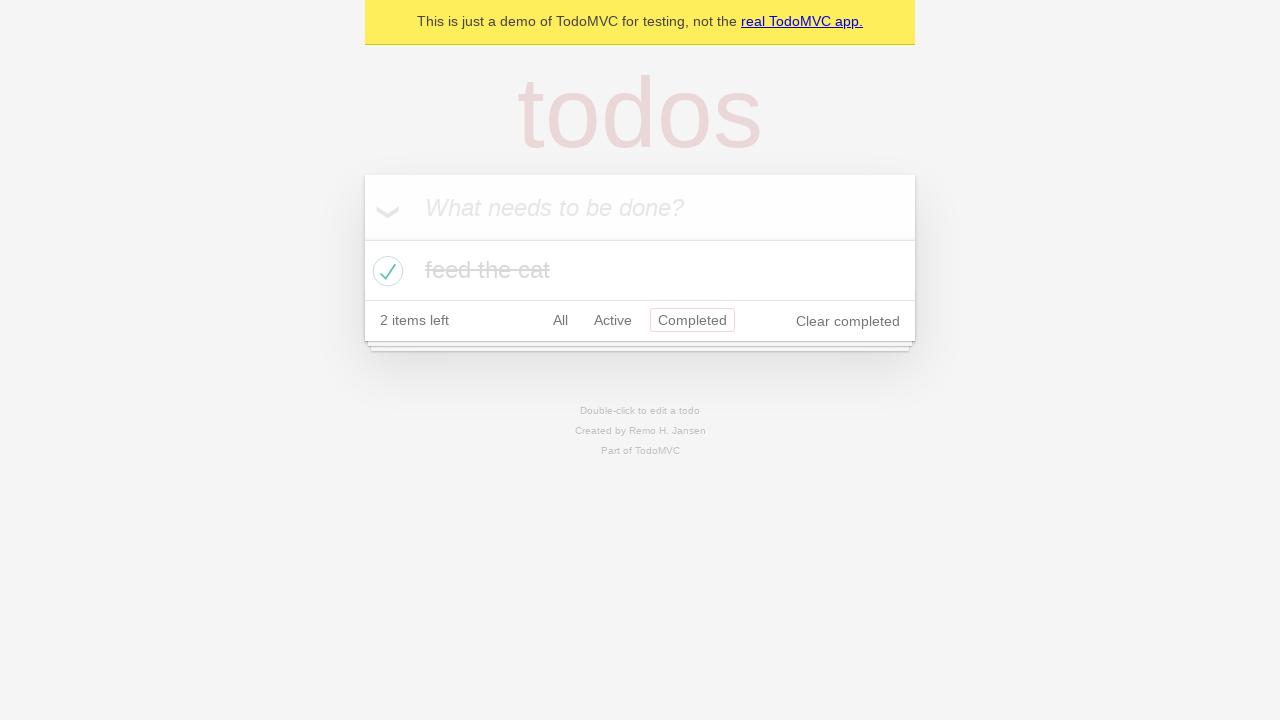